Tests date picker functionality by clicking to open calendar, navigating back 10 months, and selecting the 15th

Starting URL: https://kristinek.github.io/site/examples/actions

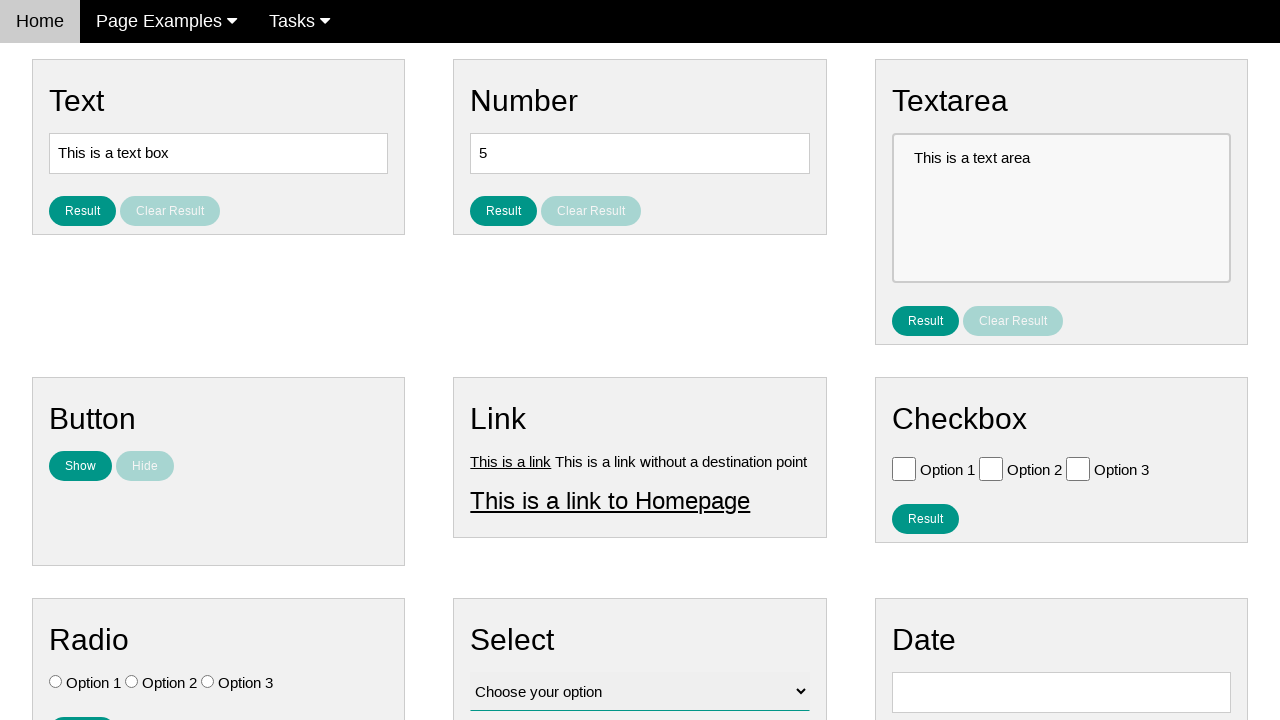

Clicked on date picker input to open calendar at (1061, 692) on input#vfb-8
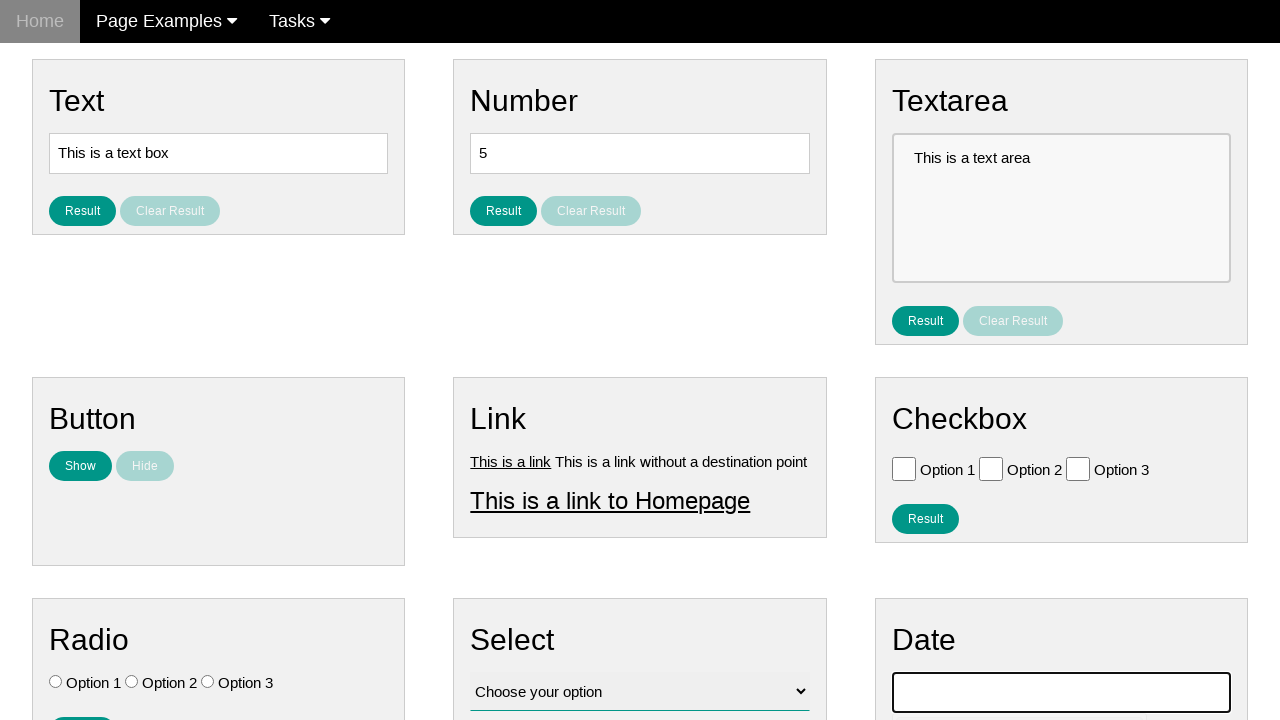

Clicked Prev button to navigate back one month (iteration 1/10) at (912, 408) on xpath=//span[text()='Prev']
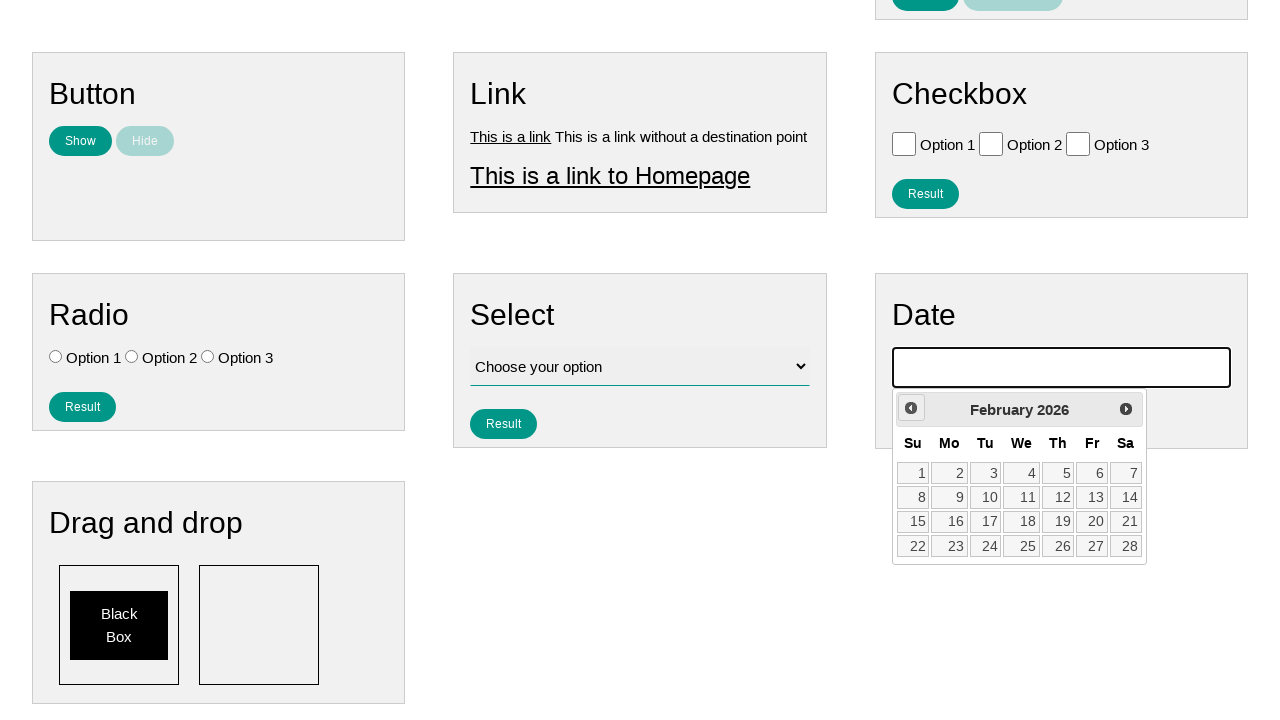

Clicked Prev button to navigate back one month (iteration 2/10) at (911, 408) on xpath=//span[text()='Prev']
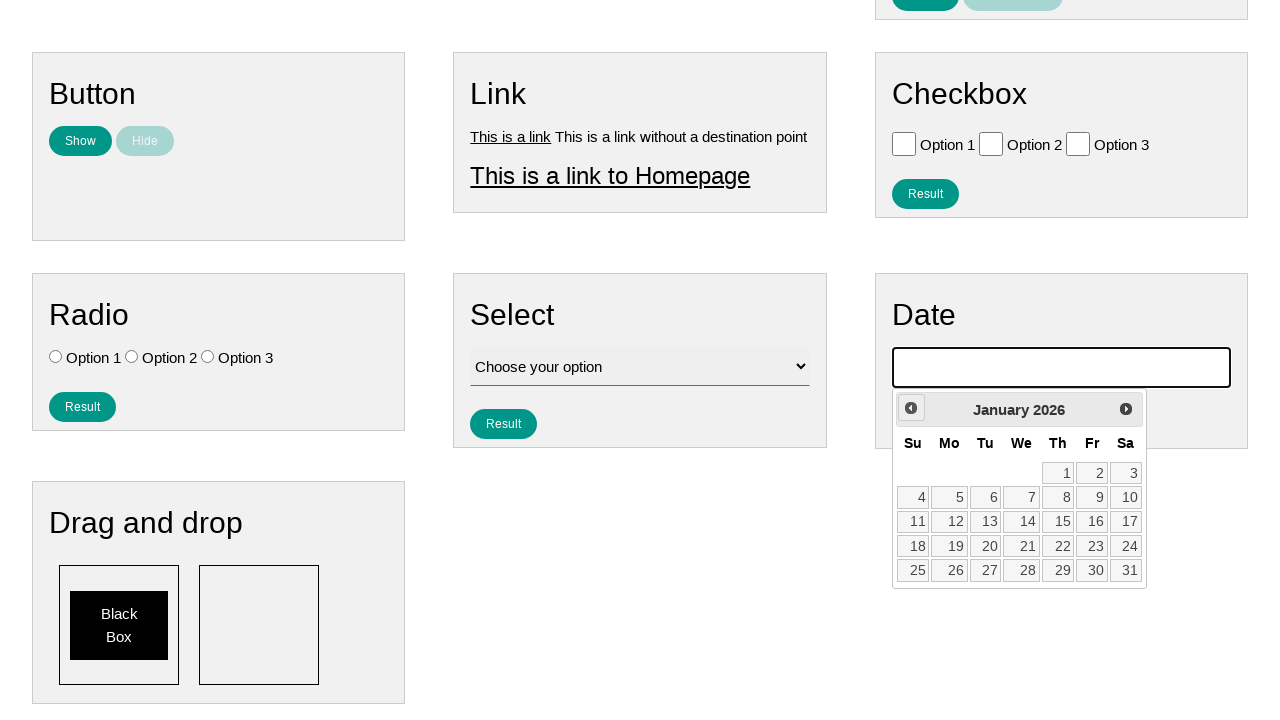

Clicked Prev button to navigate back one month (iteration 3/10) at (911, 408) on xpath=//span[text()='Prev']
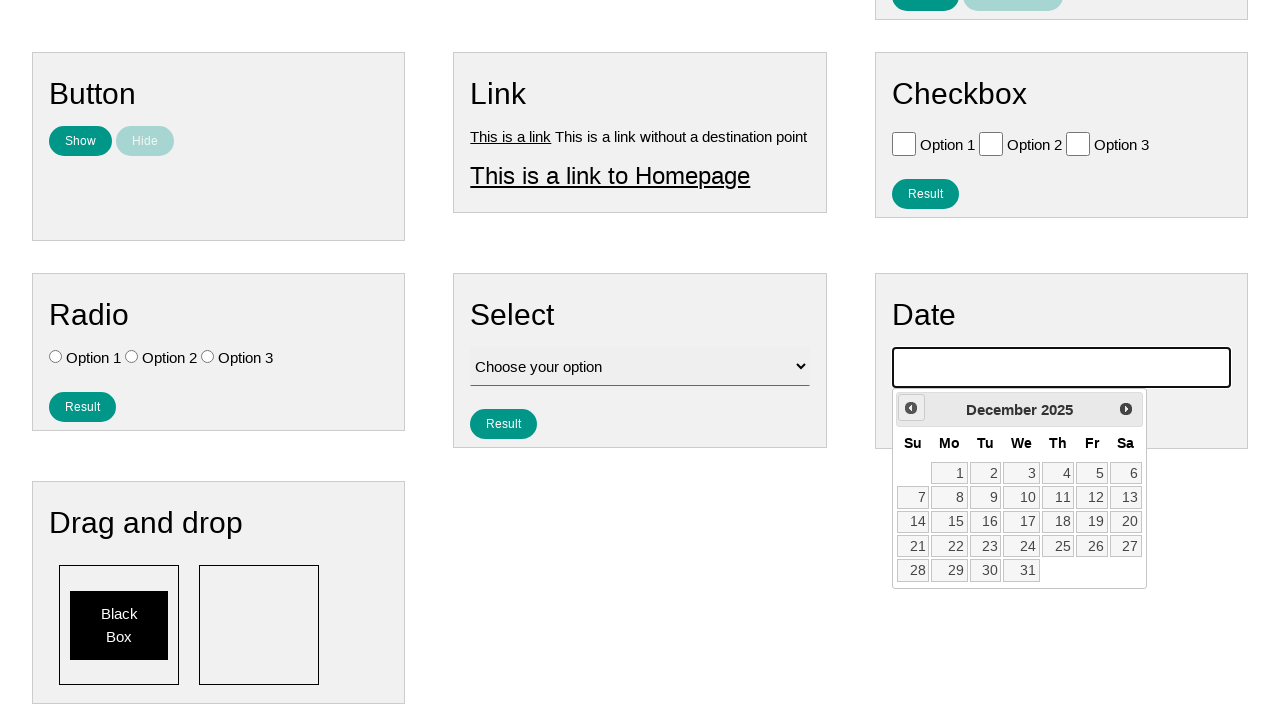

Clicked Prev button to navigate back one month (iteration 4/10) at (911, 408) on xpath=//span[text()='Prev']
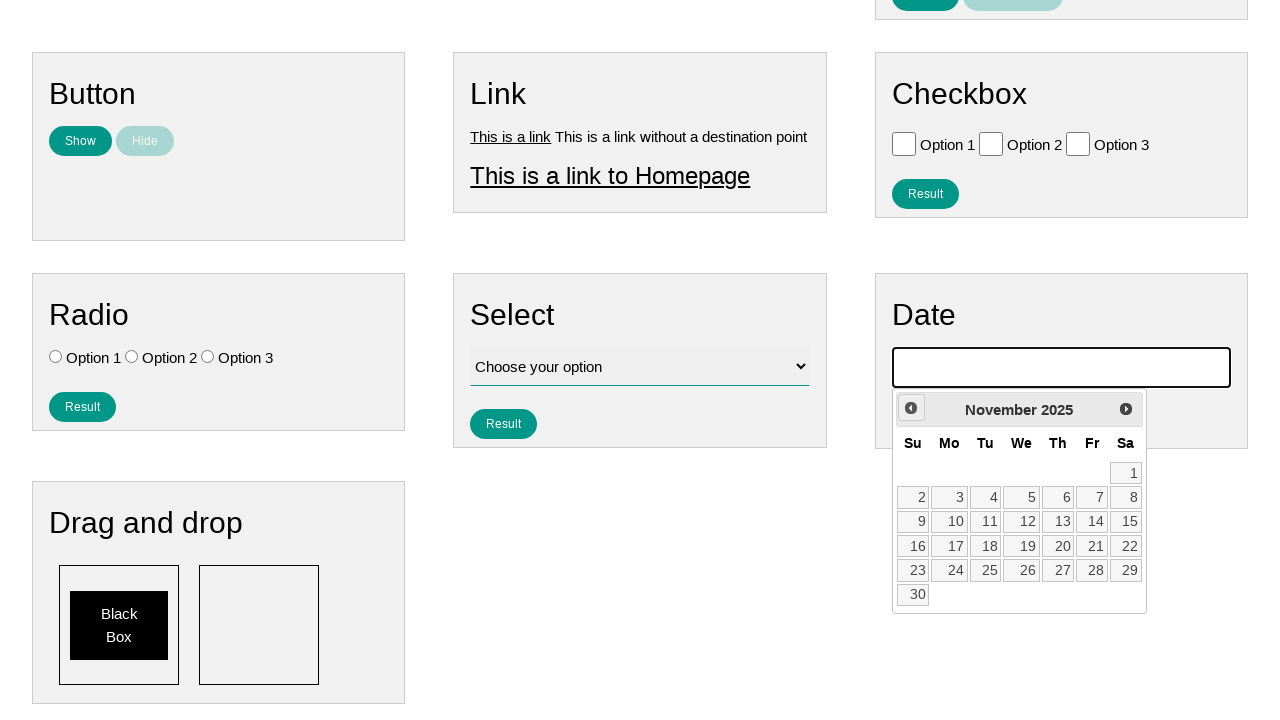

Clicked Prev button to navigate back one month (iteration 5/10) at (911, 408) on xpath=//span[text()='Prev']
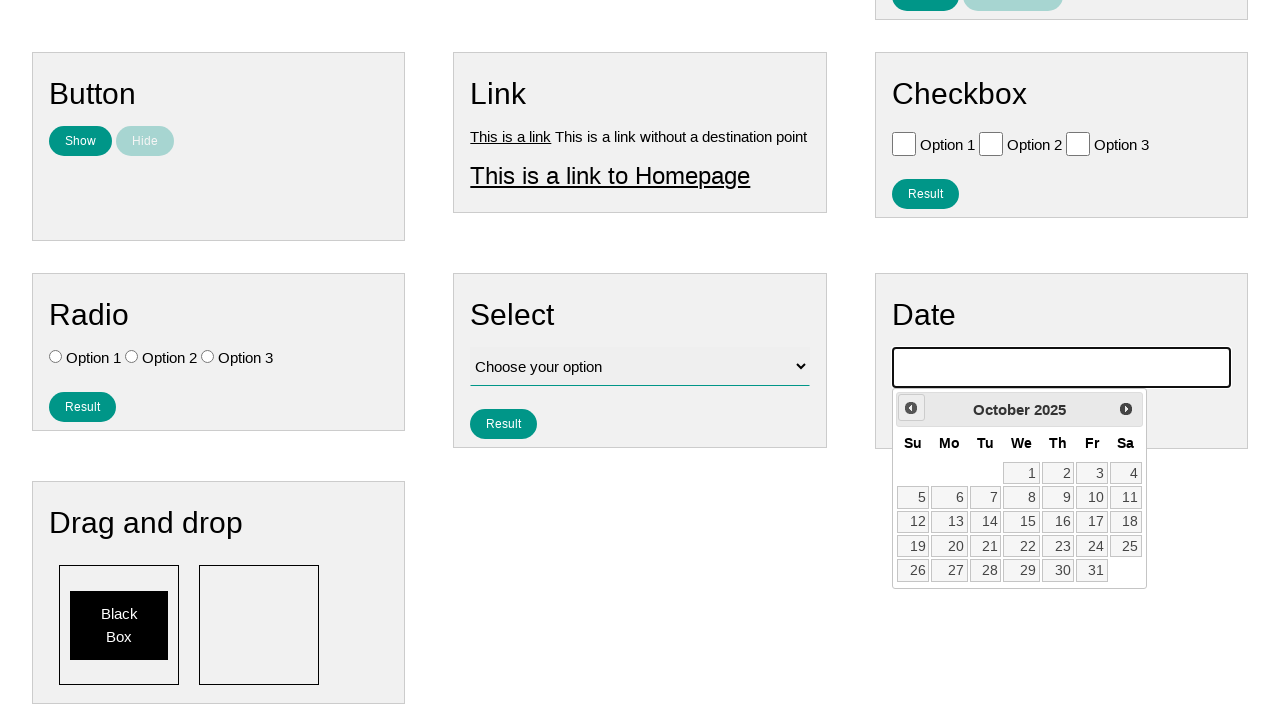

Clicked Prev button to navigate back one month (iteration 6/10) at (911, 408) on xpath=//span[text()='Prev']
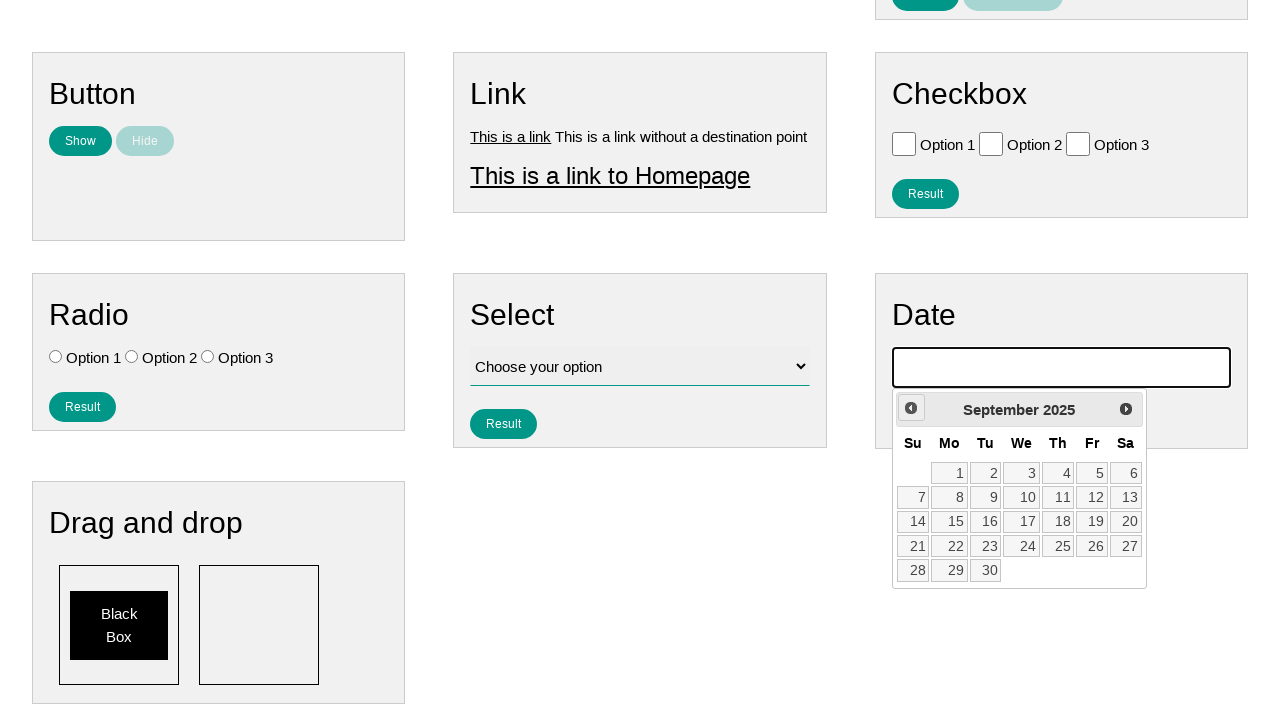

Clicked Prev button to navigate back one month (iteration 7/10) at (911, 408) on xpath=//span[text()='Prev']
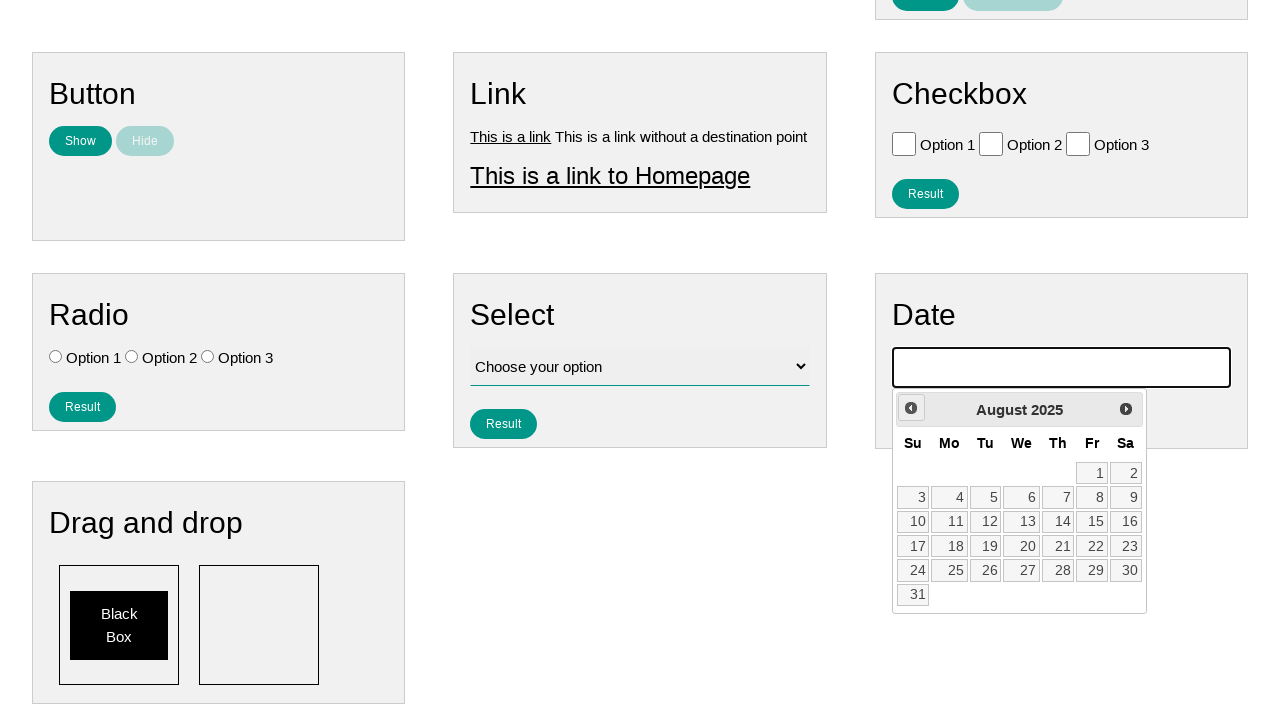

Clicked Prev button to navigate back one month (iteration 8/10) at (911, 408) on xpath=//span[text()='Prev']
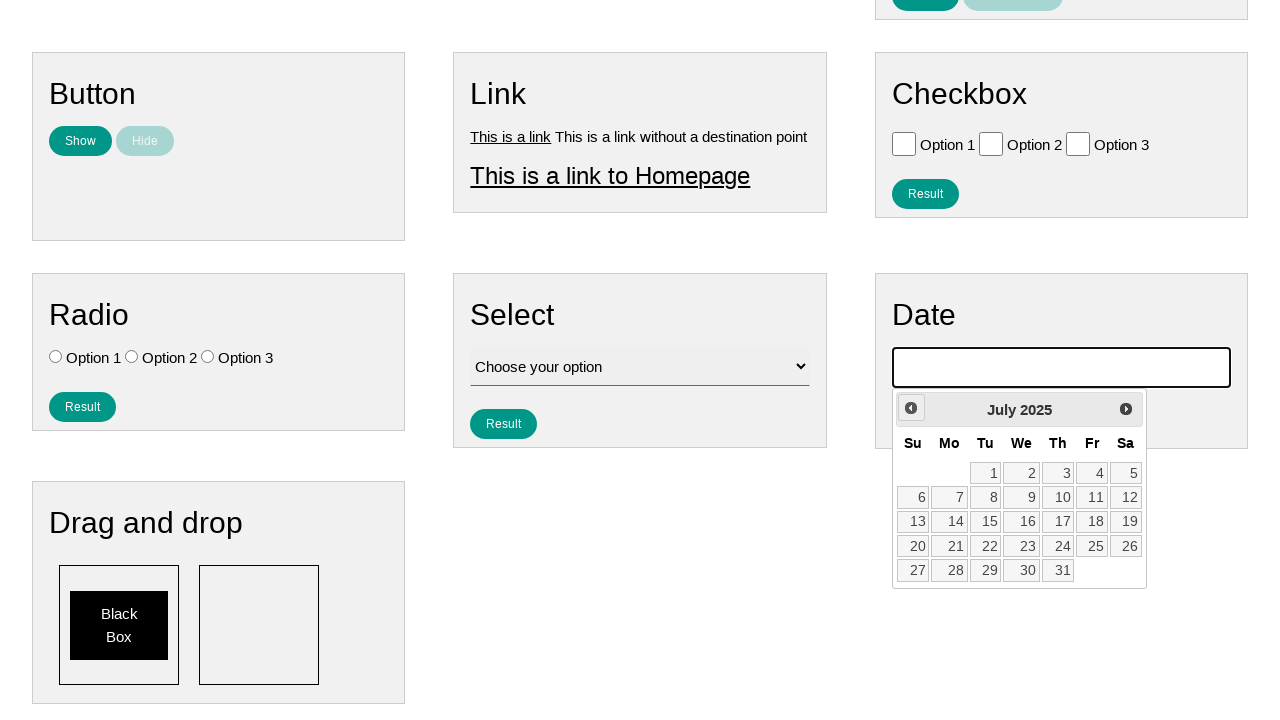

Clicked Prev button to navigate back one month (iteration 9/10) at (911, 408) on xpath=//span[text()='Prev']
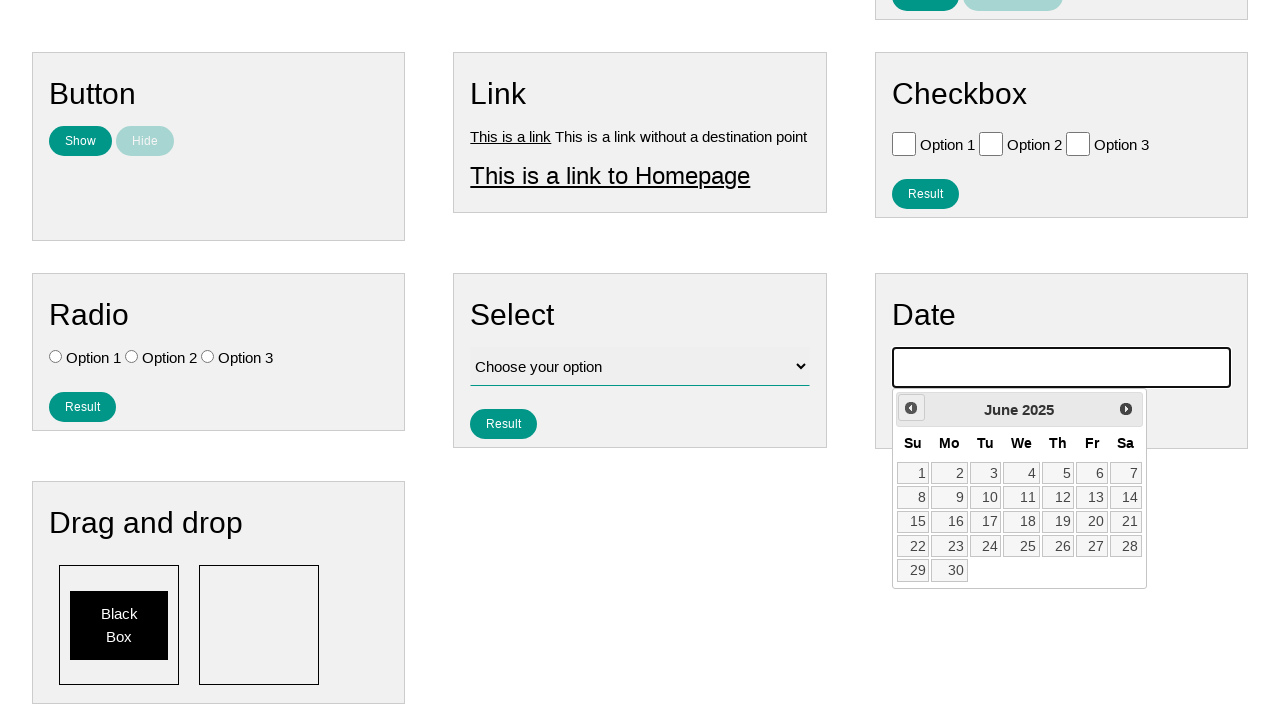

Clicked Prev button to navigate back one month (iteration 10/10) at (911, 408) on xpath=//span[text()='Prev']
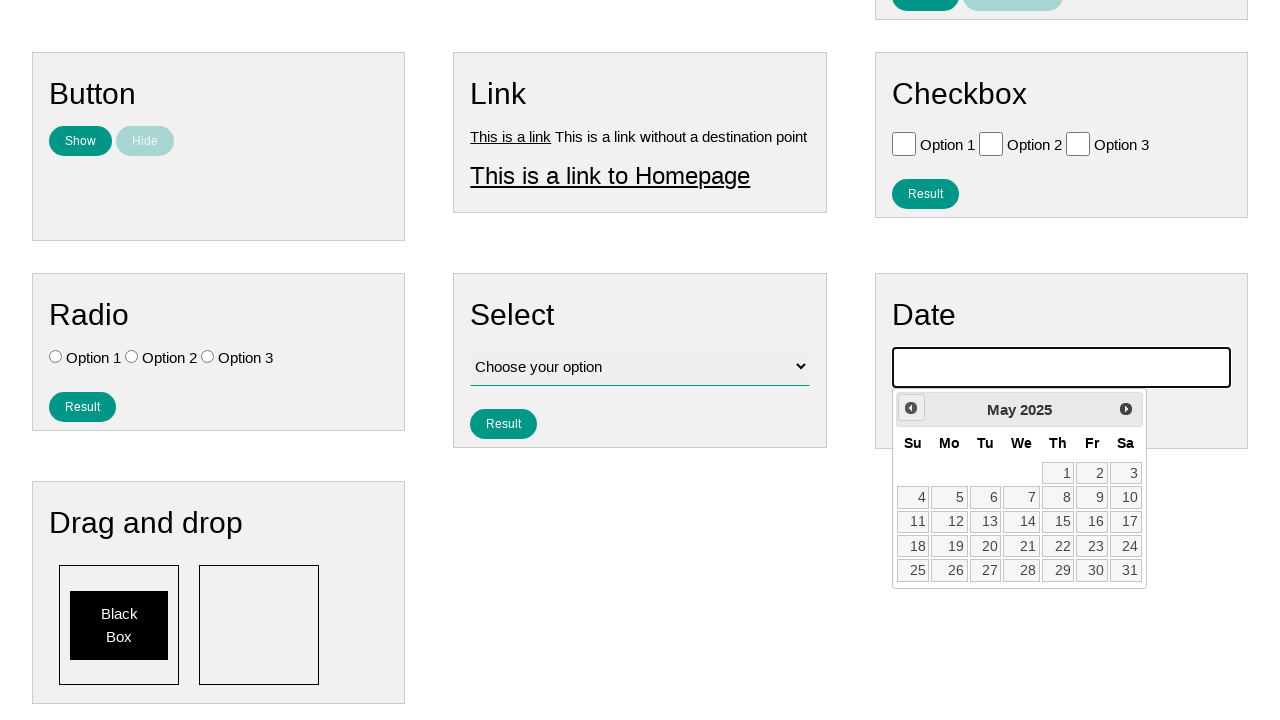

Selected the 15th day of the month at (1058, 522) on xpath=//a[text()='15']
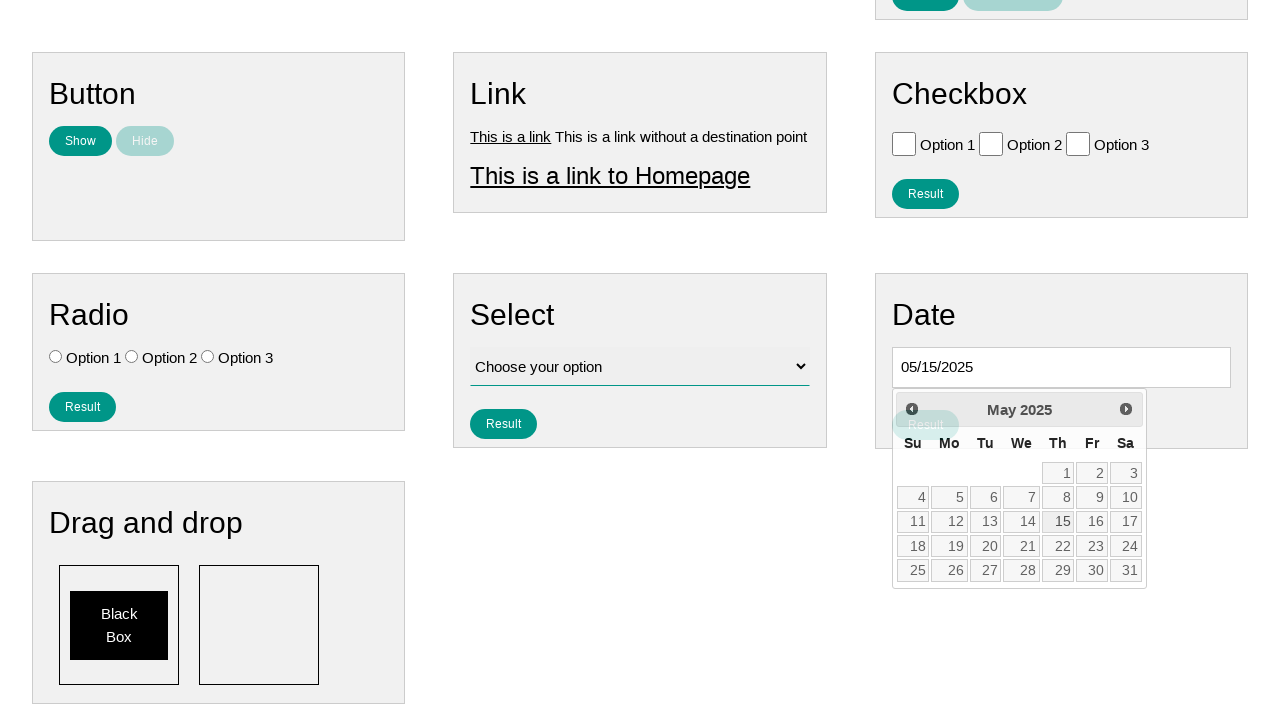

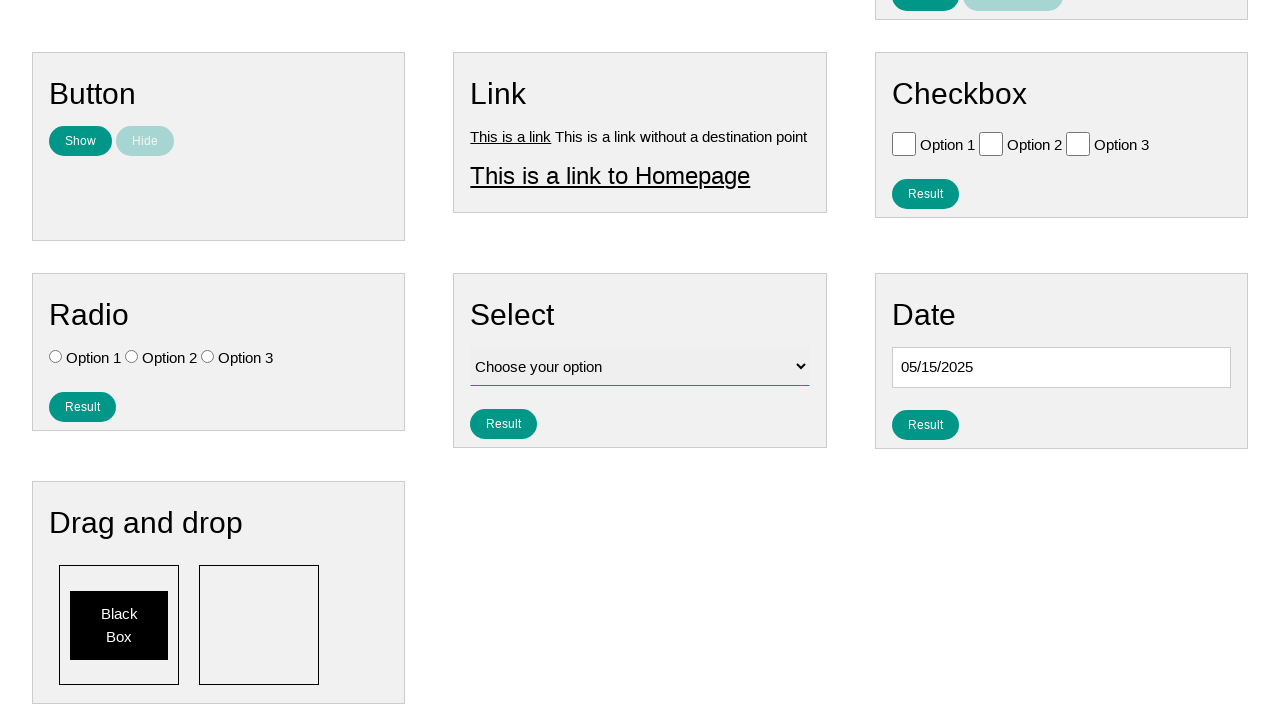